Tests the car search functionality on motors.co.uk by entering a postcode, selecting a car make (BMW) and model (1 Series), then submitting the search to view results.

Starting URL: https://www.motors.co.uk

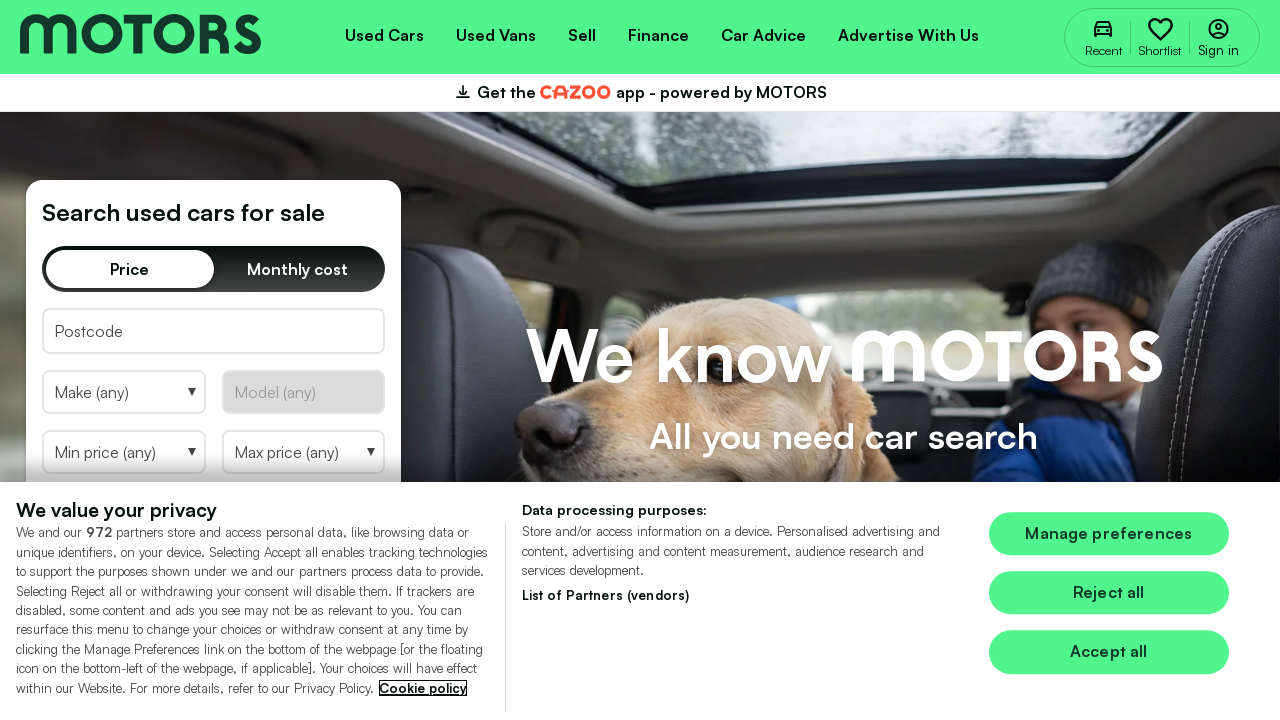

Search form loaded with postcode input field
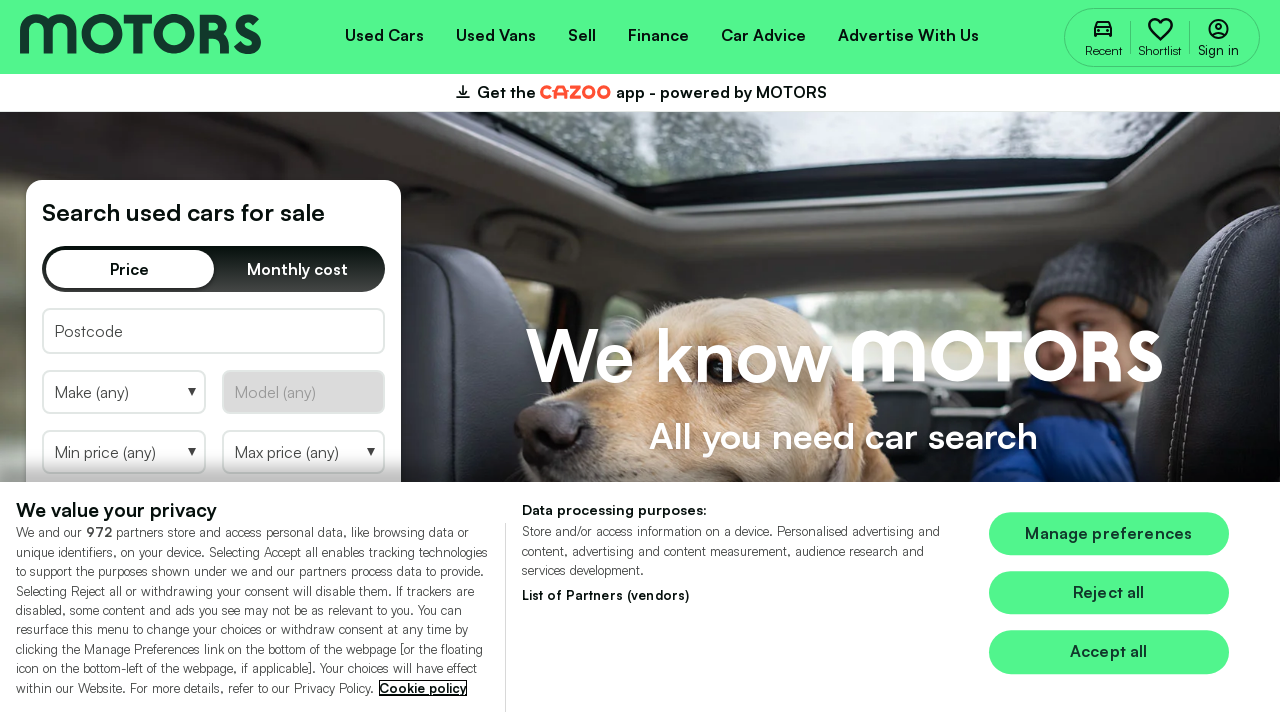

Entered postcode 'NW101PQ' in search field on input#searchPostcode
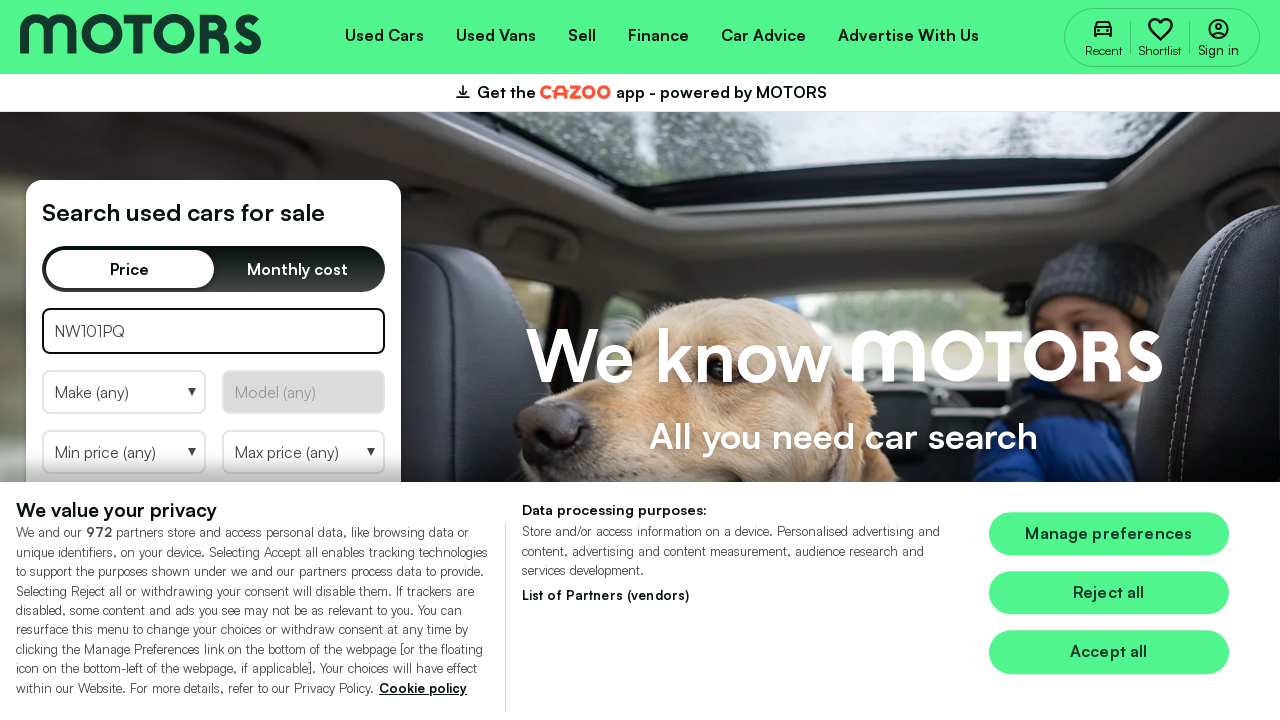

Selected car make: BMW on select[aria-label="Select Make"]
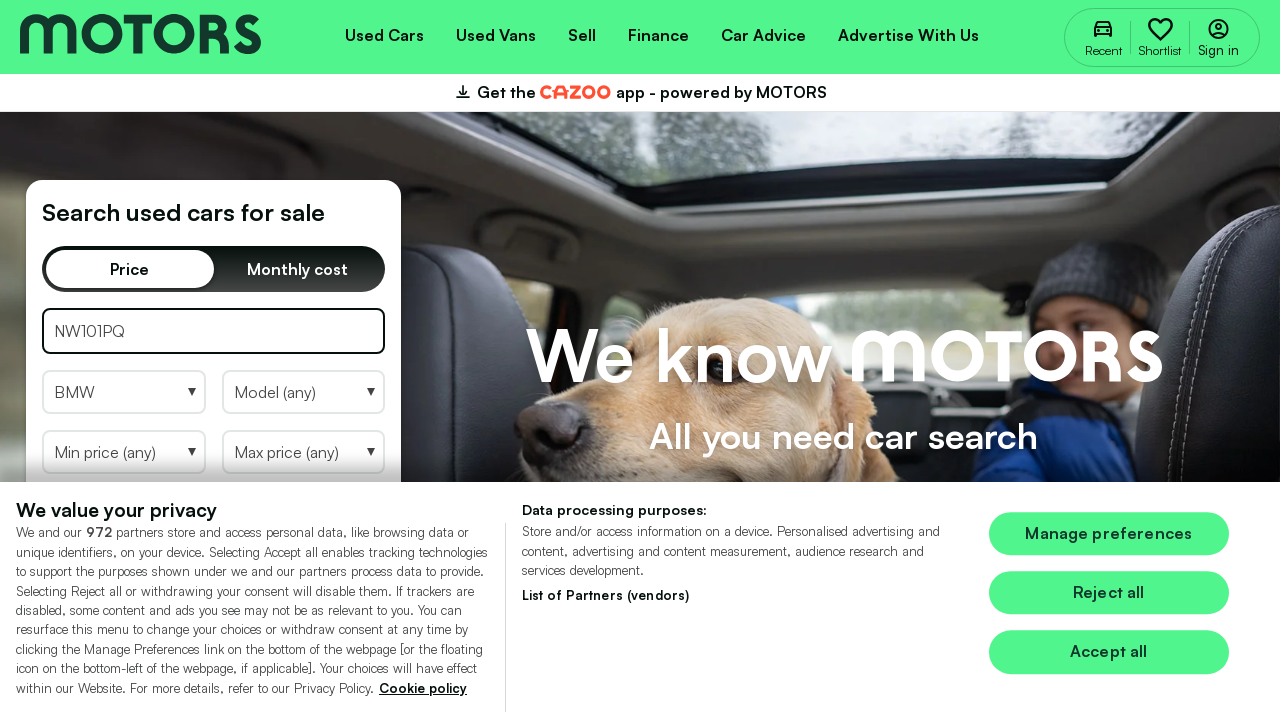

Waited for model dropdown to update after make selection
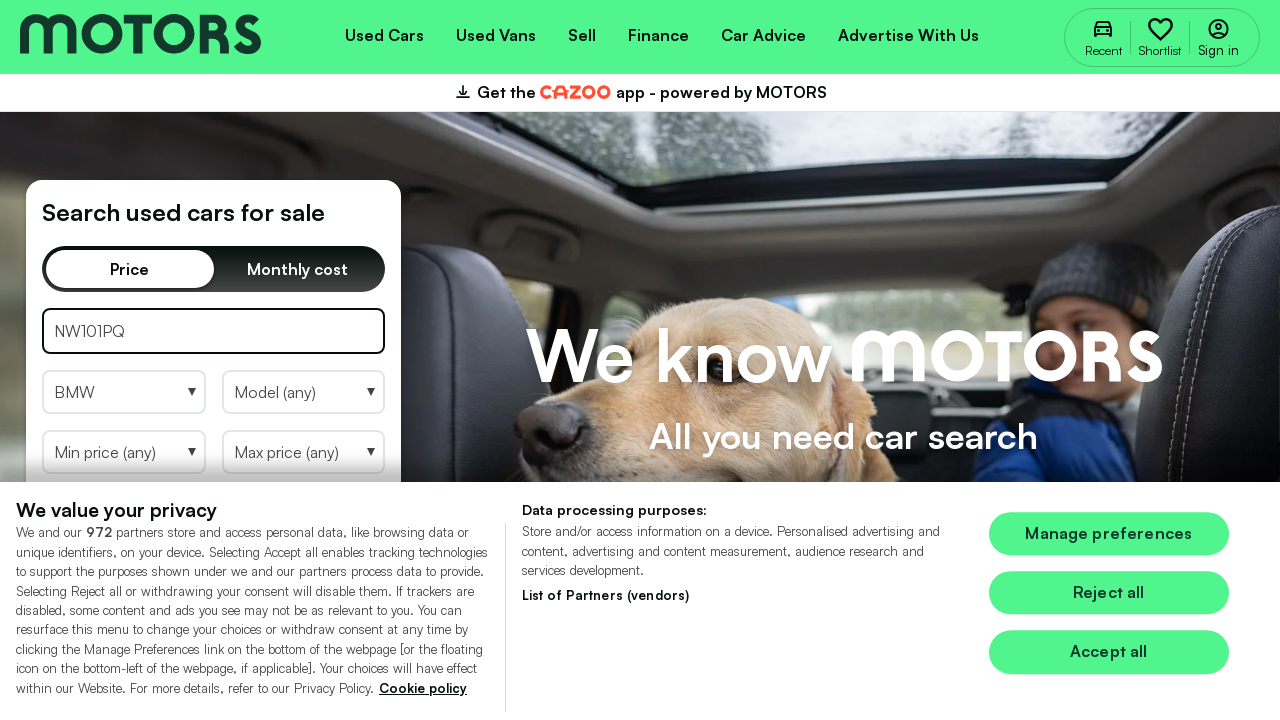

Selected car model: 1 Series on select[aria-label="Select Model"]
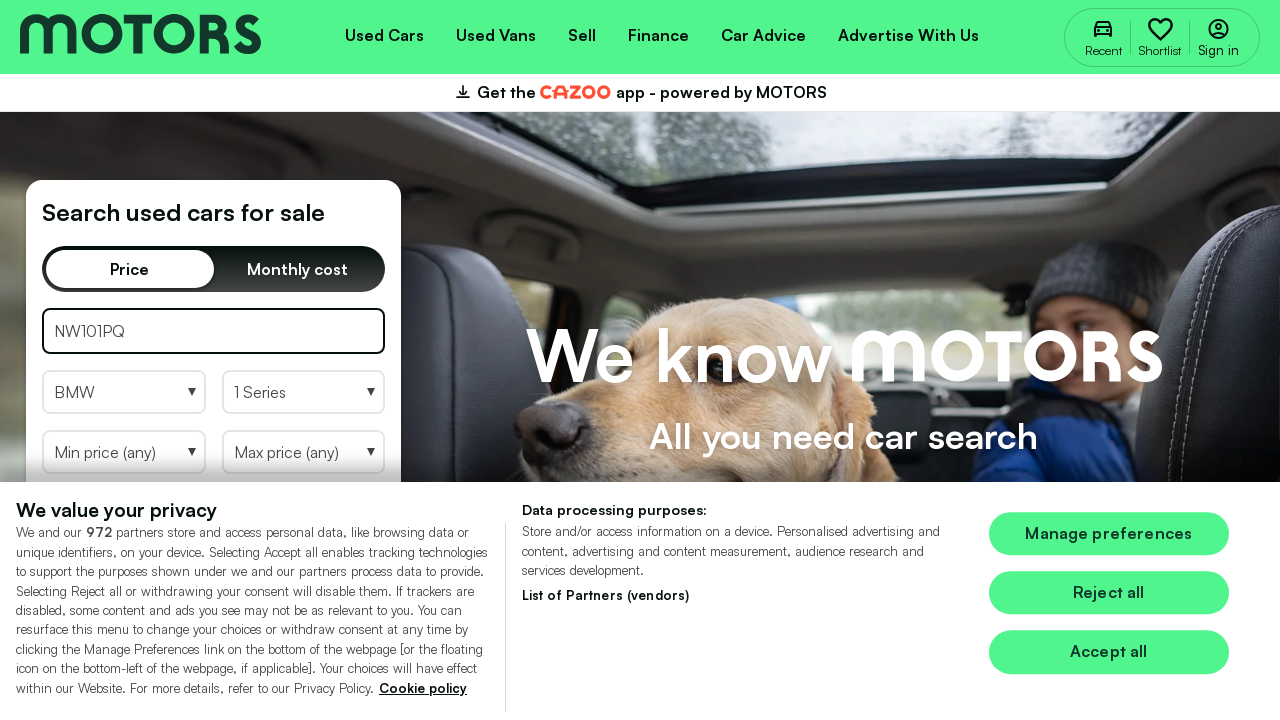

Clicked search button to find BMW 1 Series cars at (214, 360) on button.btn.btn--expand.sp__btn.btn--spinner
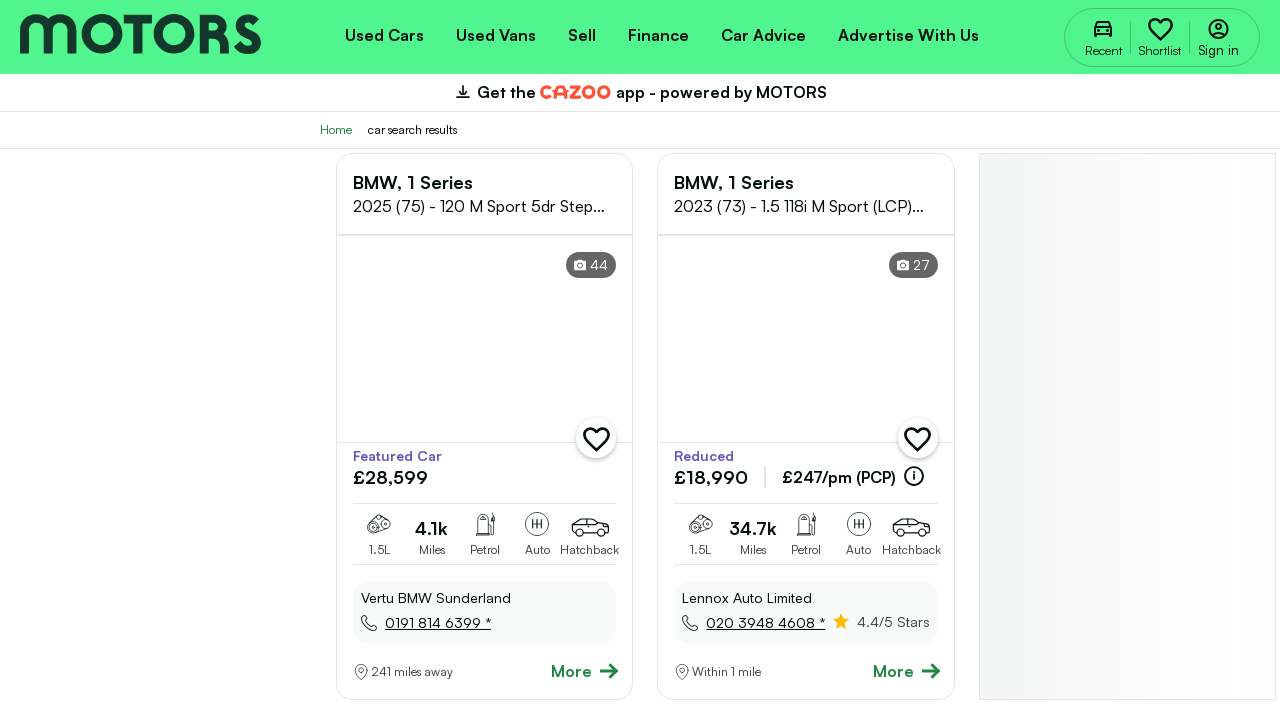

Car search results loaded successfully
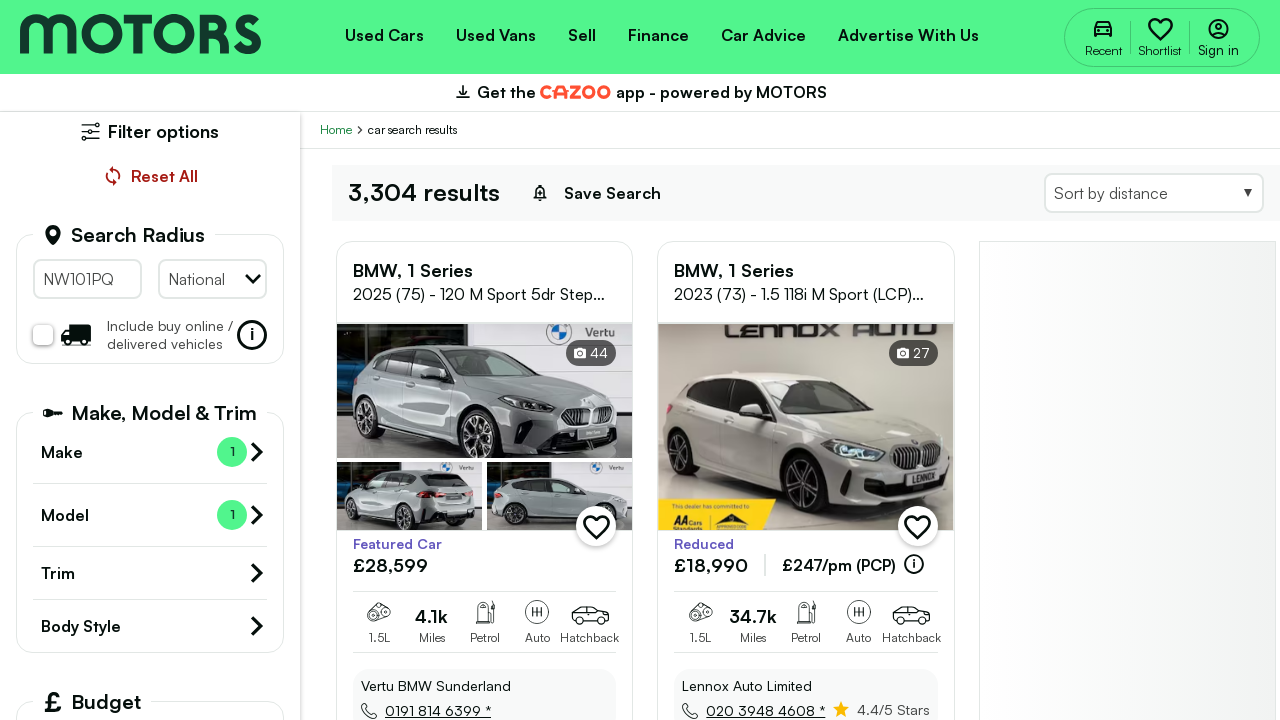

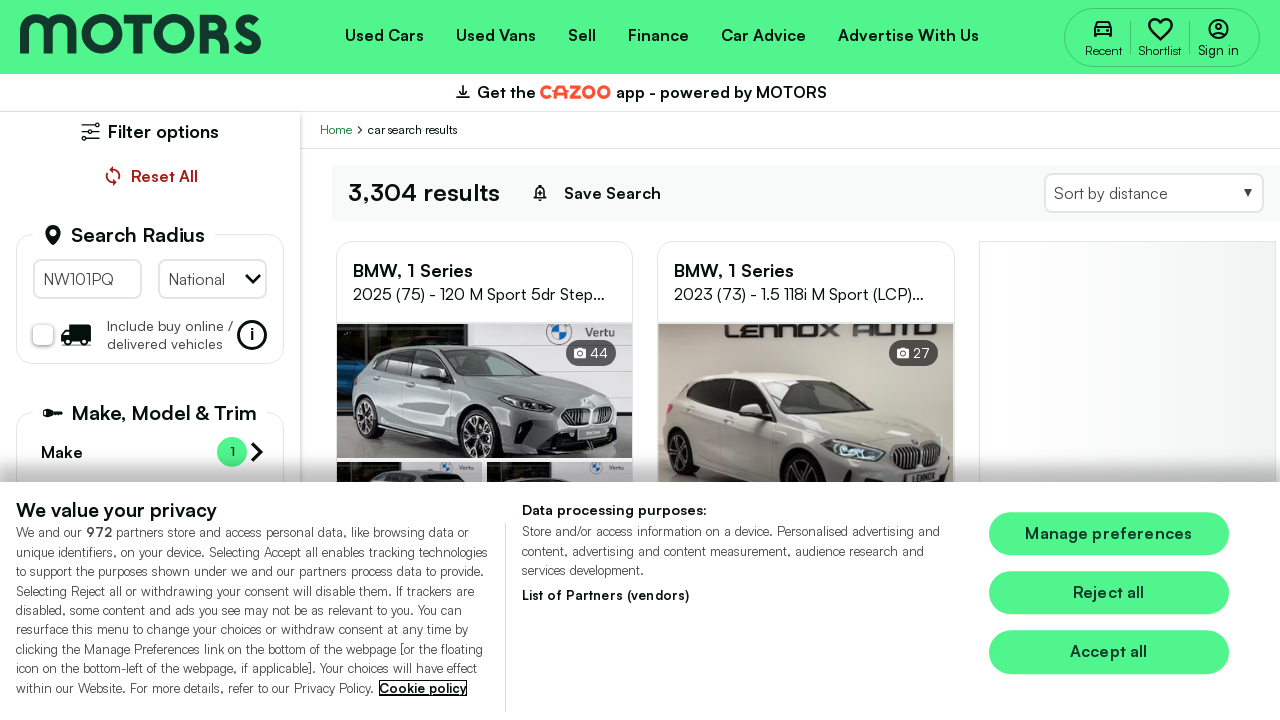